Tests user registration functionality by navigating to the register page, filling in registration form with valid data, and verifying successful registration

Starting URL: https://parabank.parasoft.com/parabank/index.htm

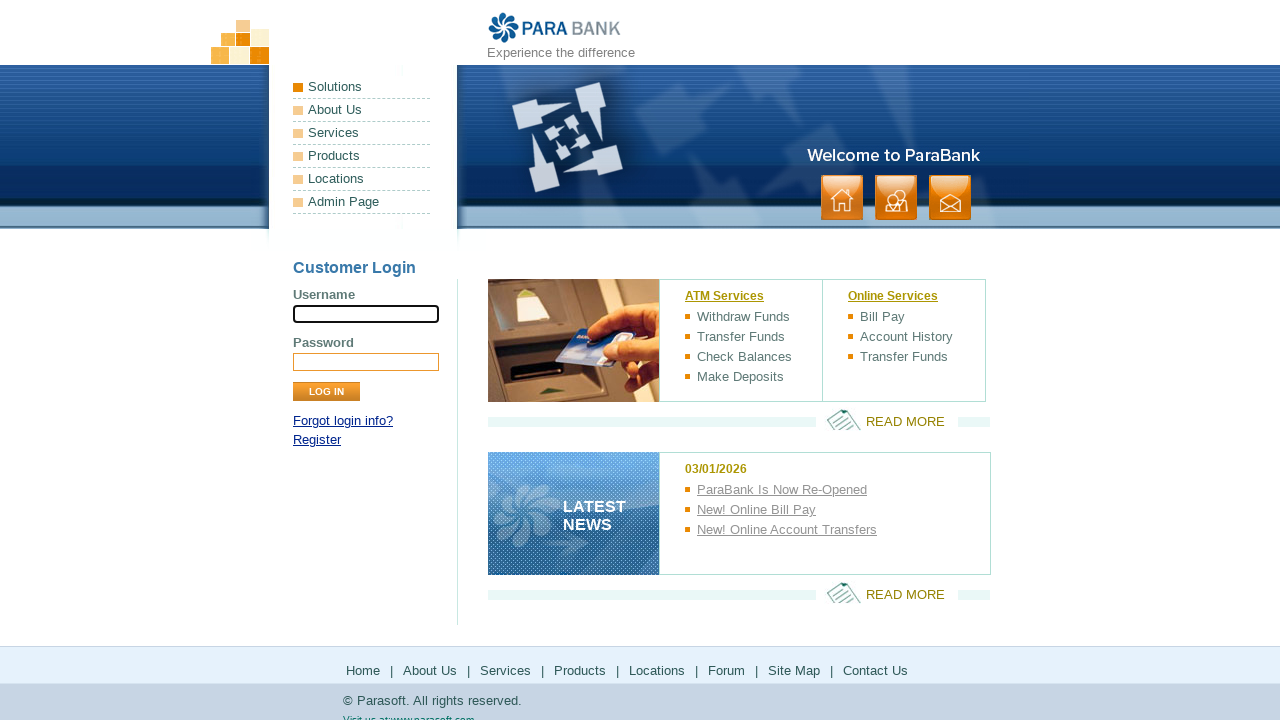

Clicked Register link at (317, 440) on a[href*='register']
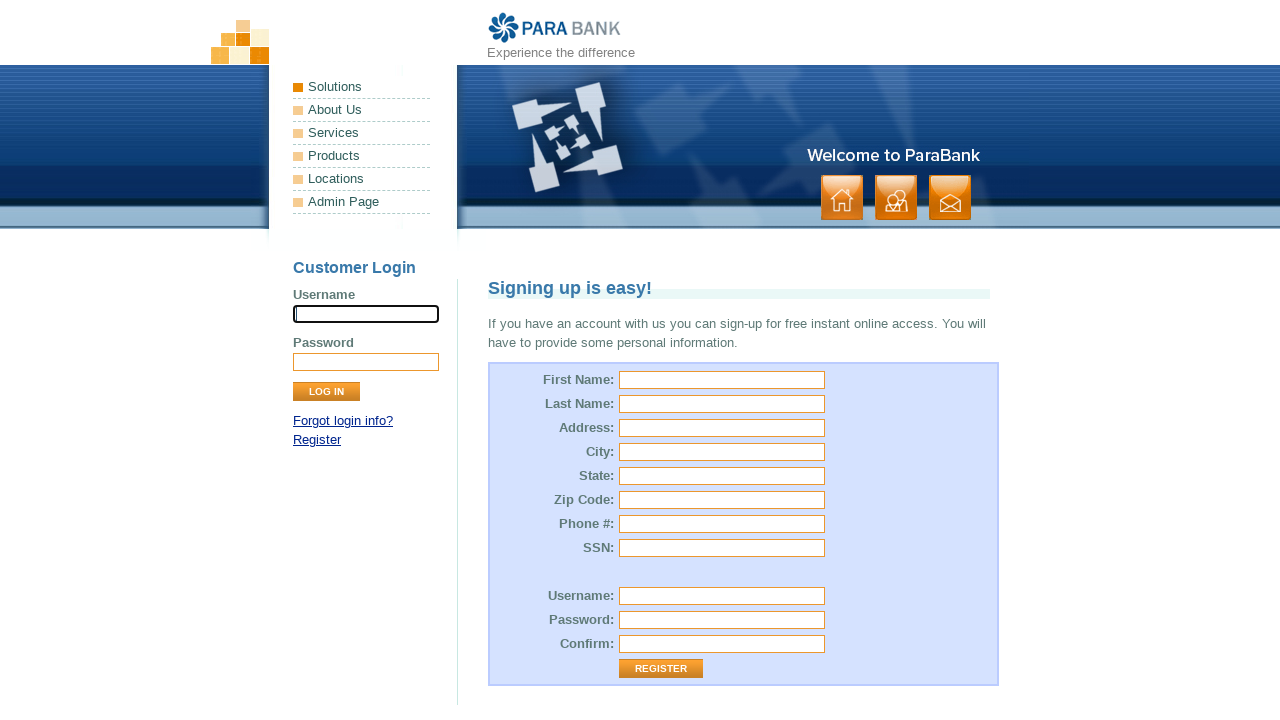

Registration form loaded
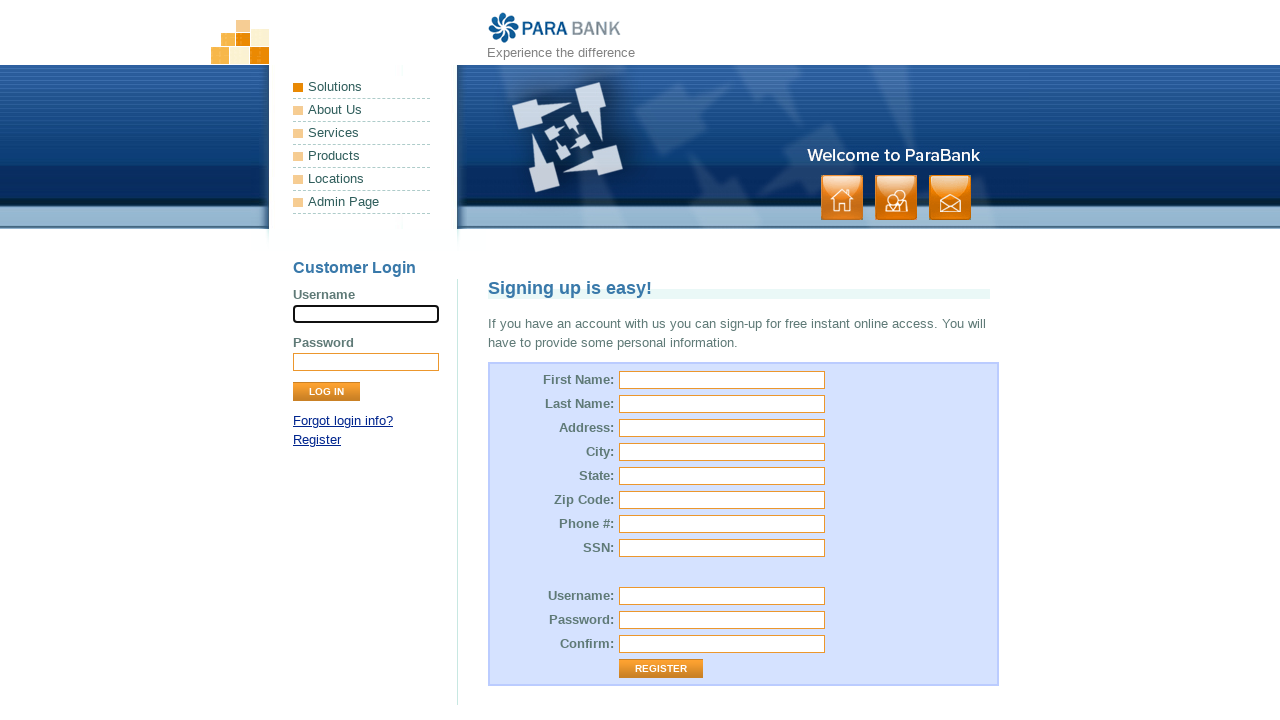

Filled first name field with 'Michael' on input[id='customer.firstName']
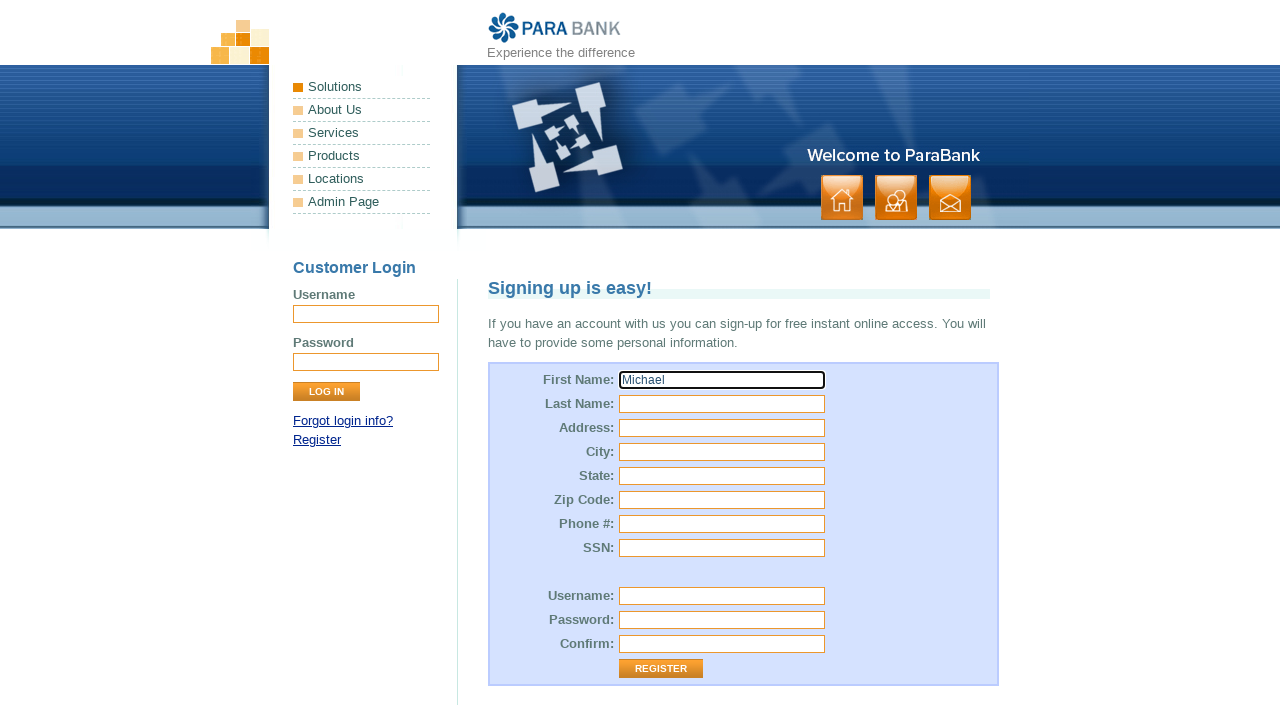

Filled last name field with 'Thompson' on input[id='customer.lastName']
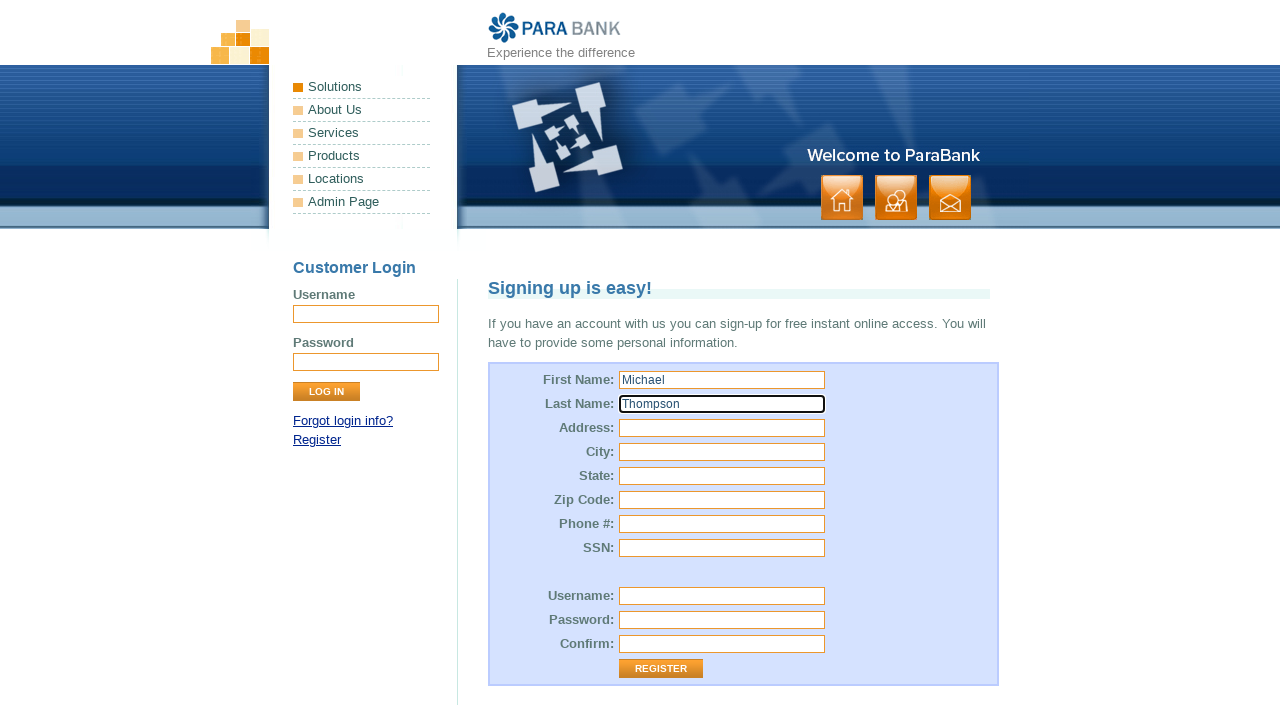

Filled street address field with '742 Evergreen Terrace' on input[id='customer.address.street']
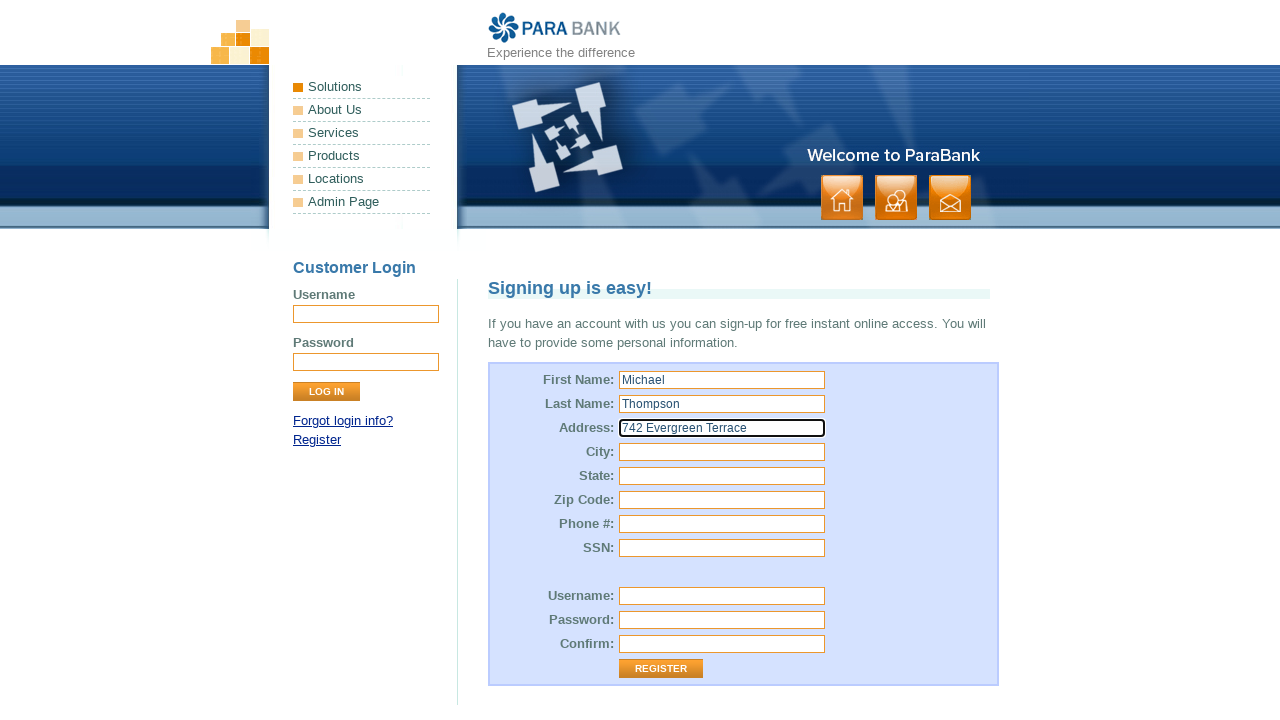

Filled city field with 'Springfield' on input[id='customer.address.city']
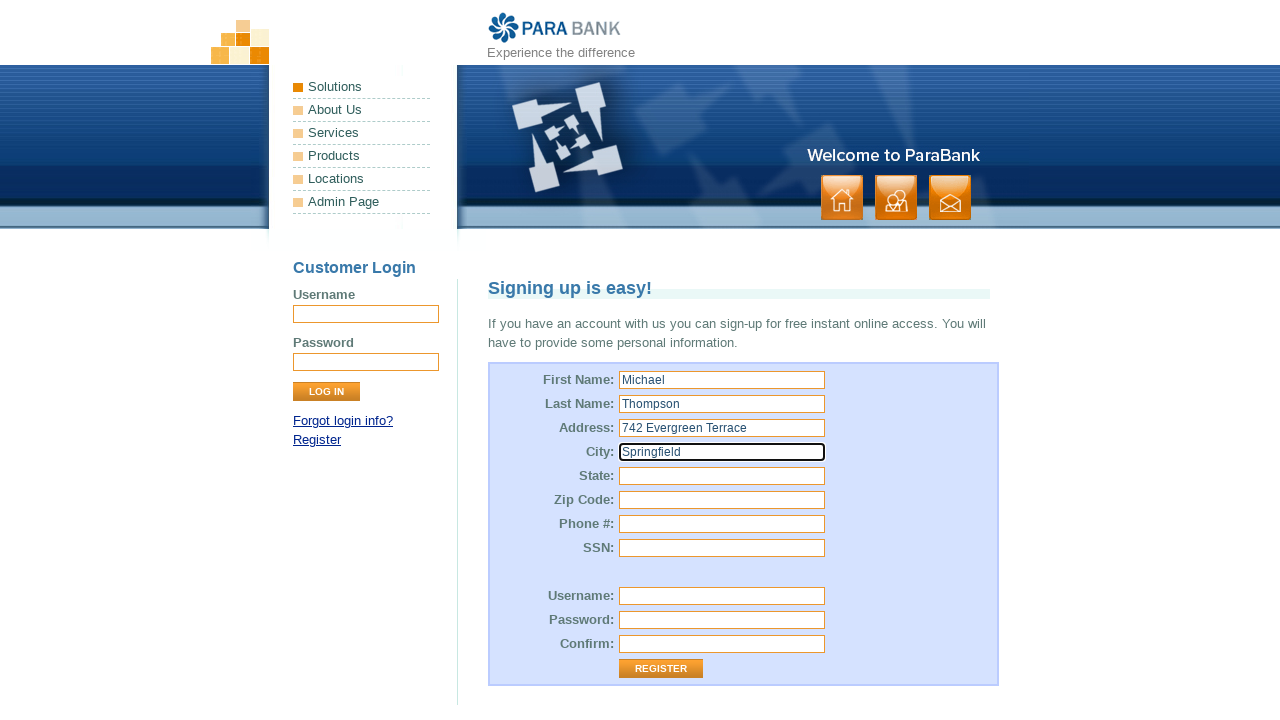

Filled state field with 'Illinois' on input[id='customer.address.state']
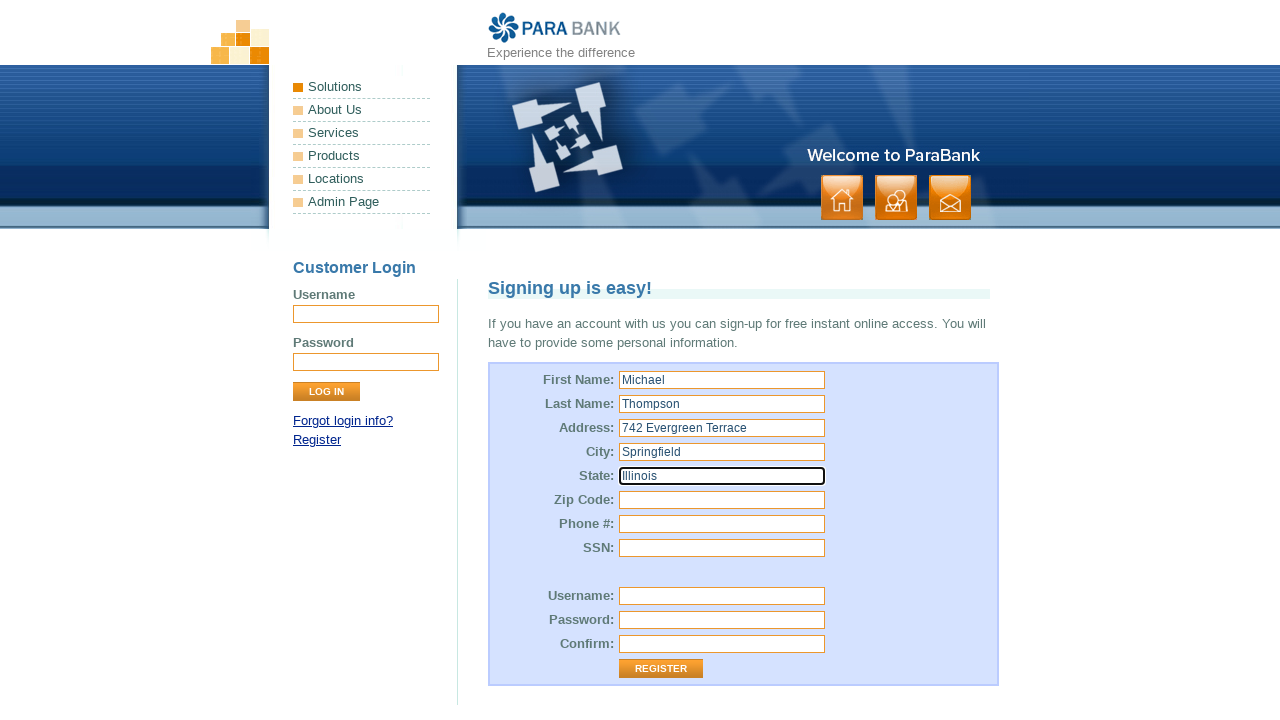

Filled zip code field with '62704' on input[id='customer.address.zipCode']
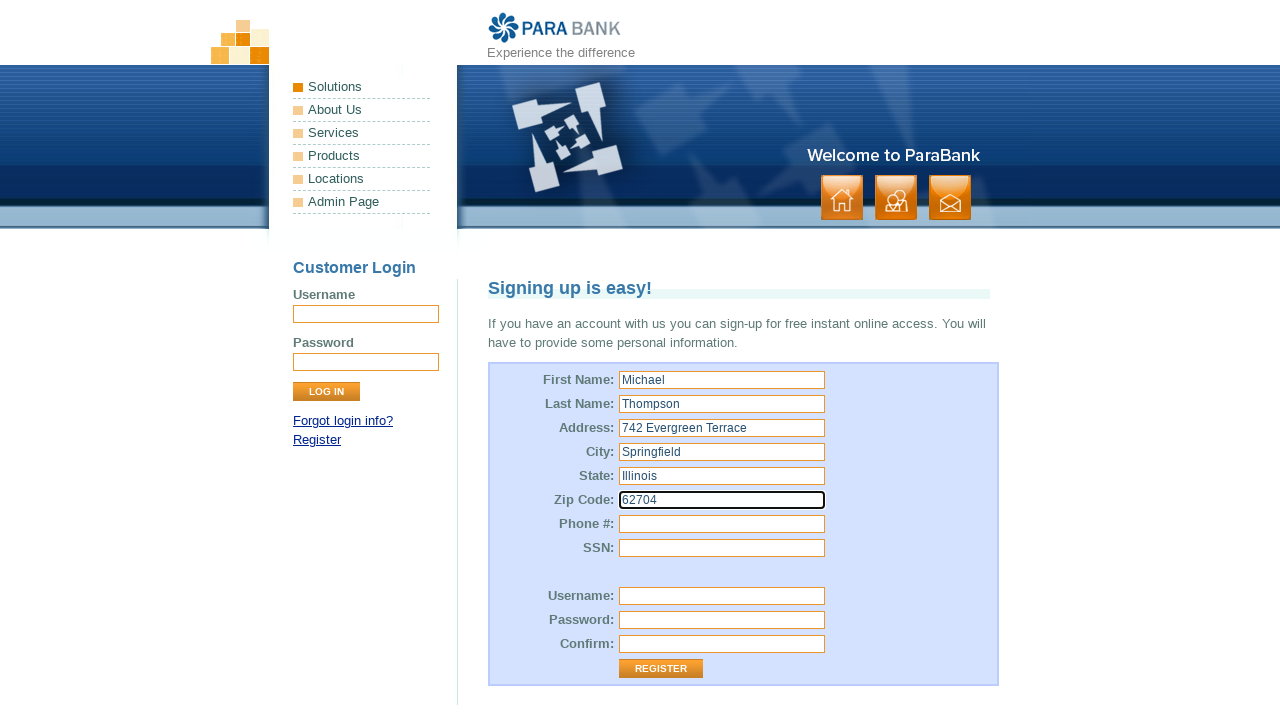

Filled phone number field with '5551234567' on input[id='customer.phoneNumber']
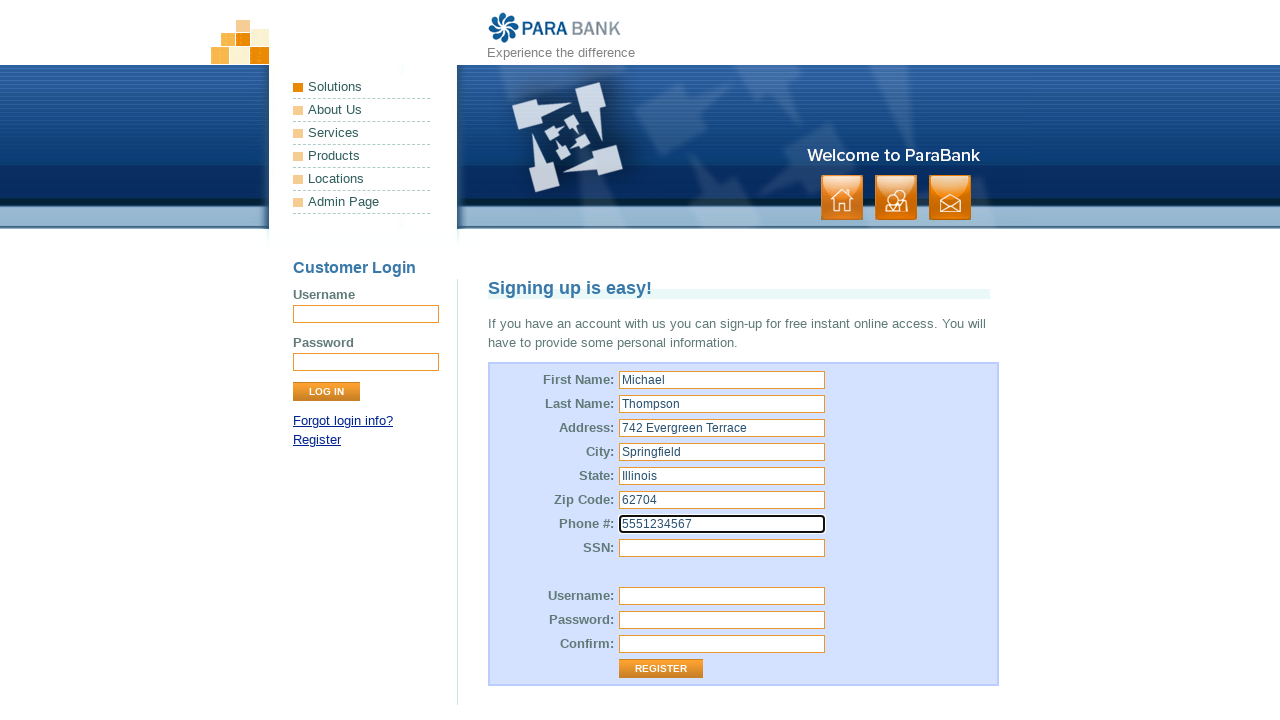

Filled SSN field with '123456789' on input[id='customer.ssn']
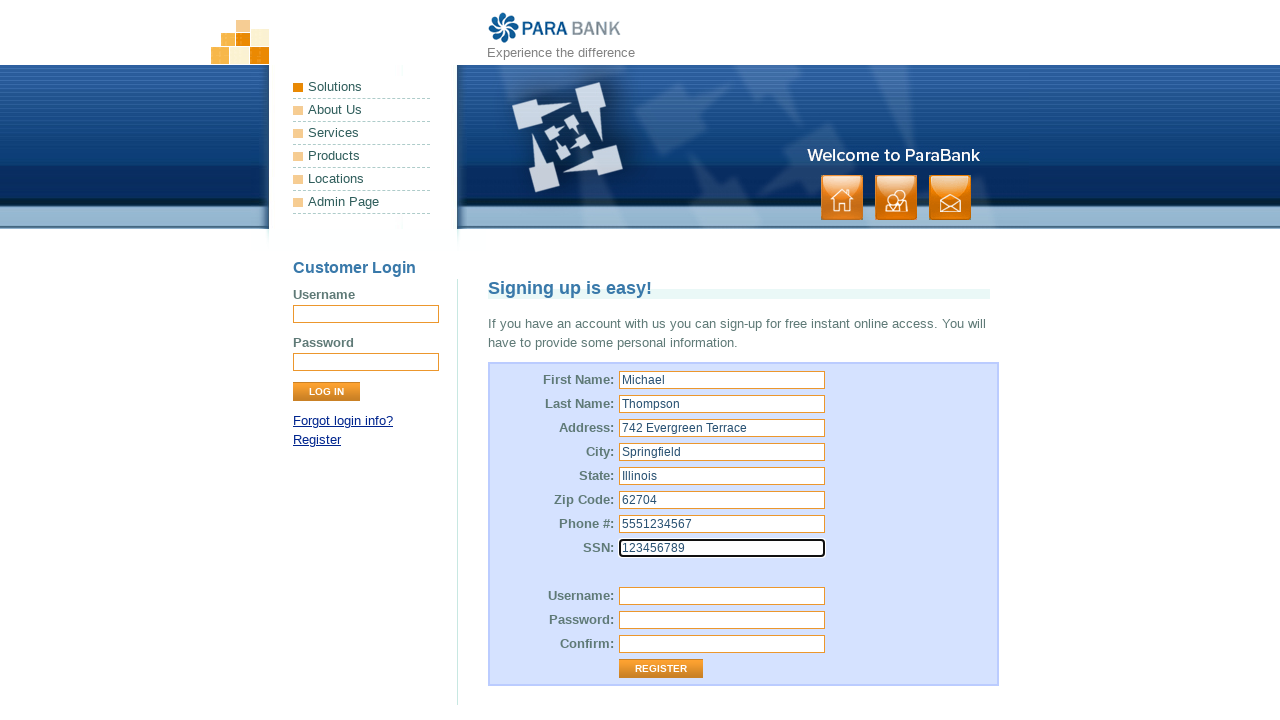

Filled username field with 'mthompson2024' on input[id='customer.username']
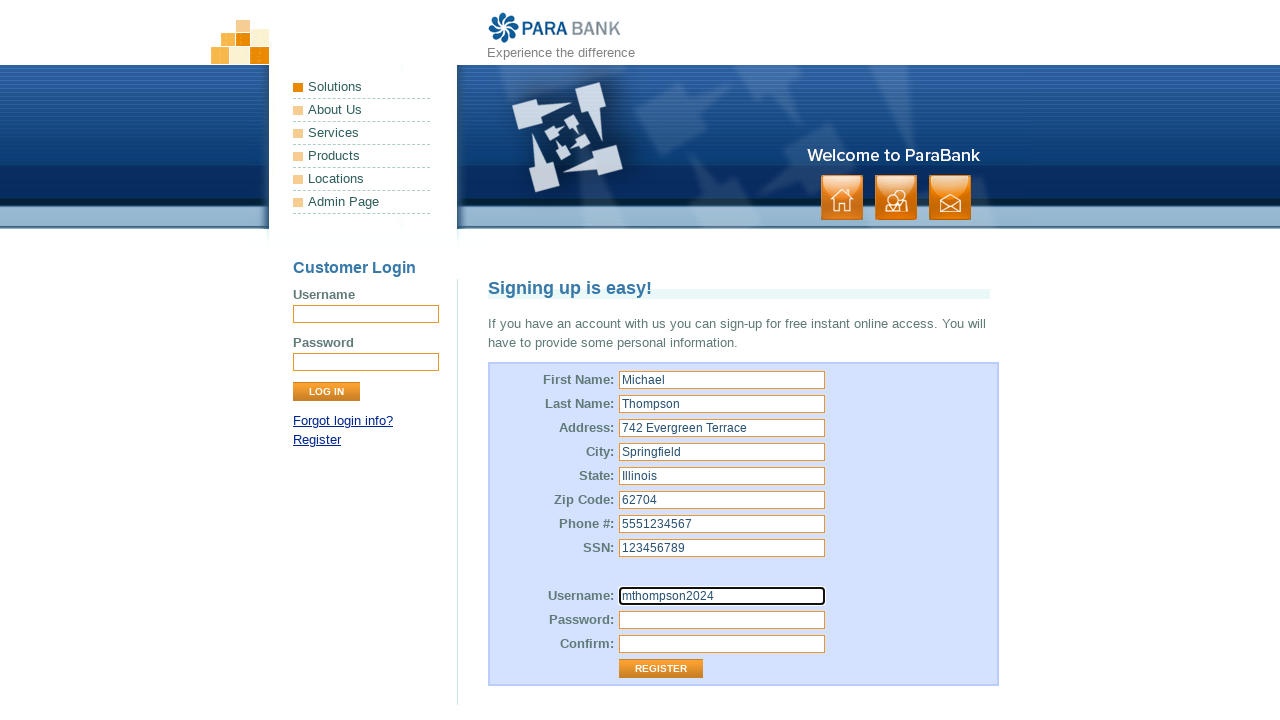

Filled password field with 'SecurePass123!' on input[id='customer.password']
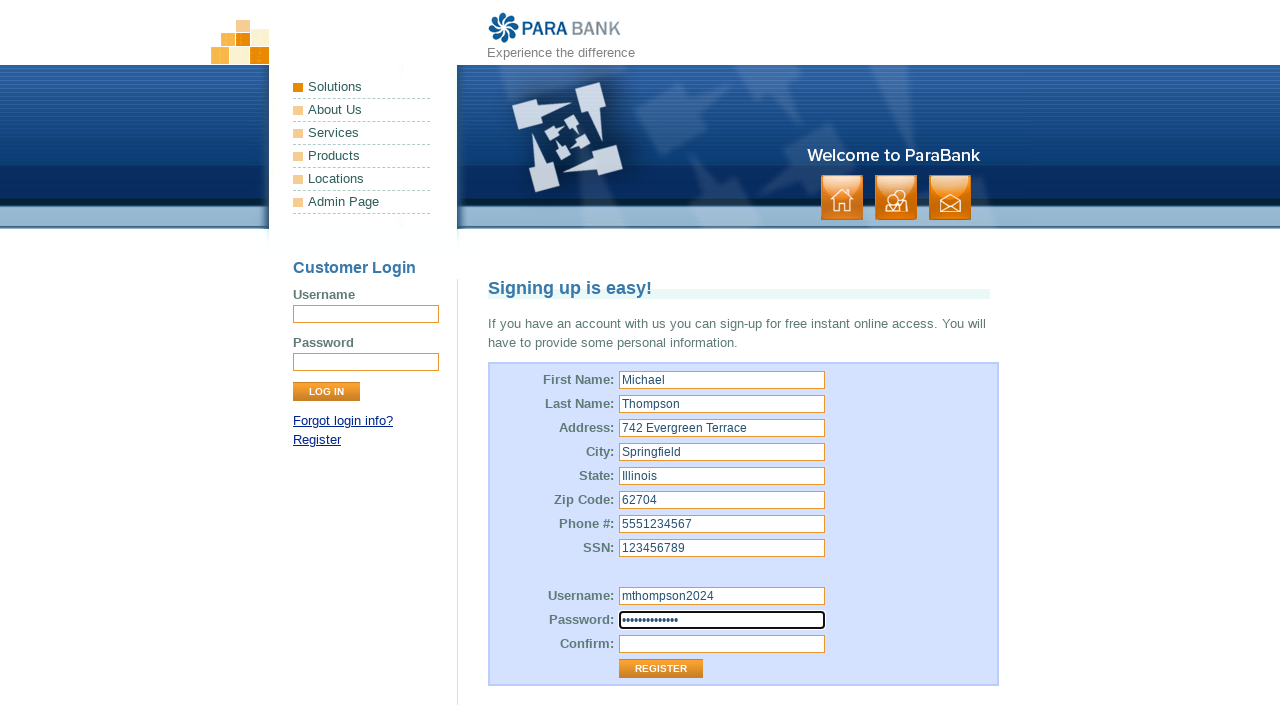

Filled repeated password field with 'SecurePass123!' on input[id='repeatedPassword']
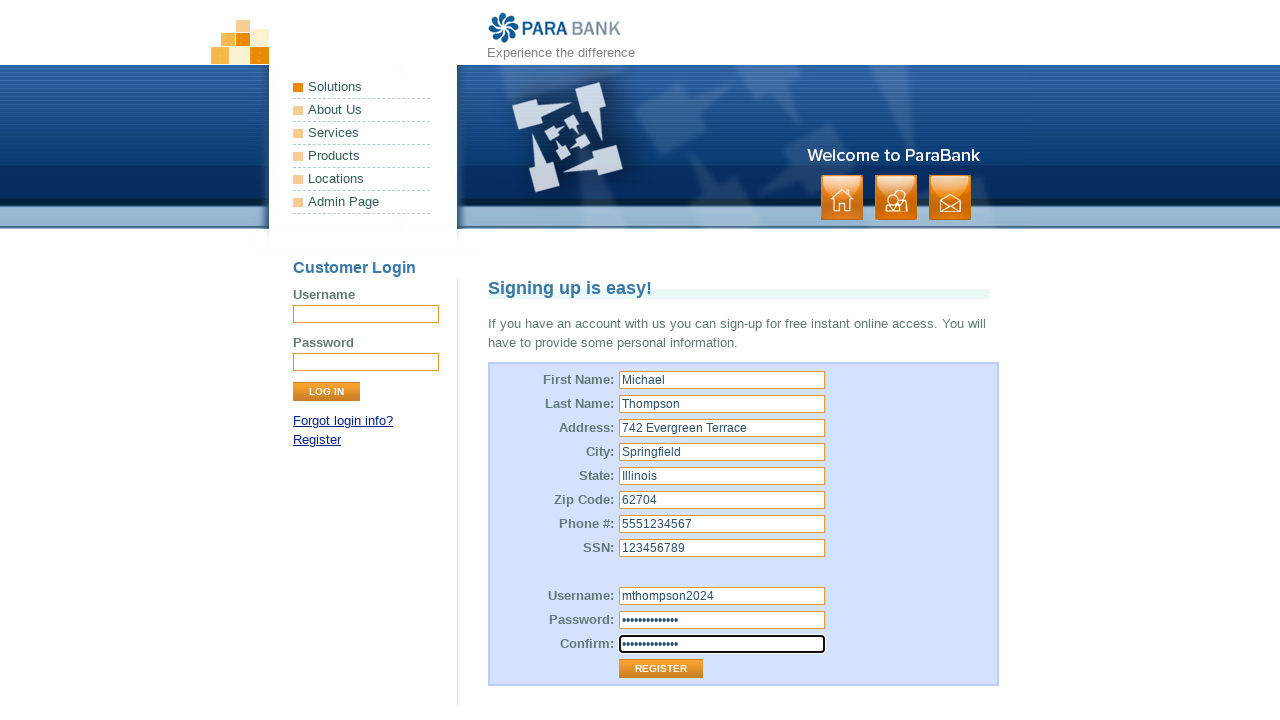

Clicked Register button to submit form at (661, 669) on input[value='Register']
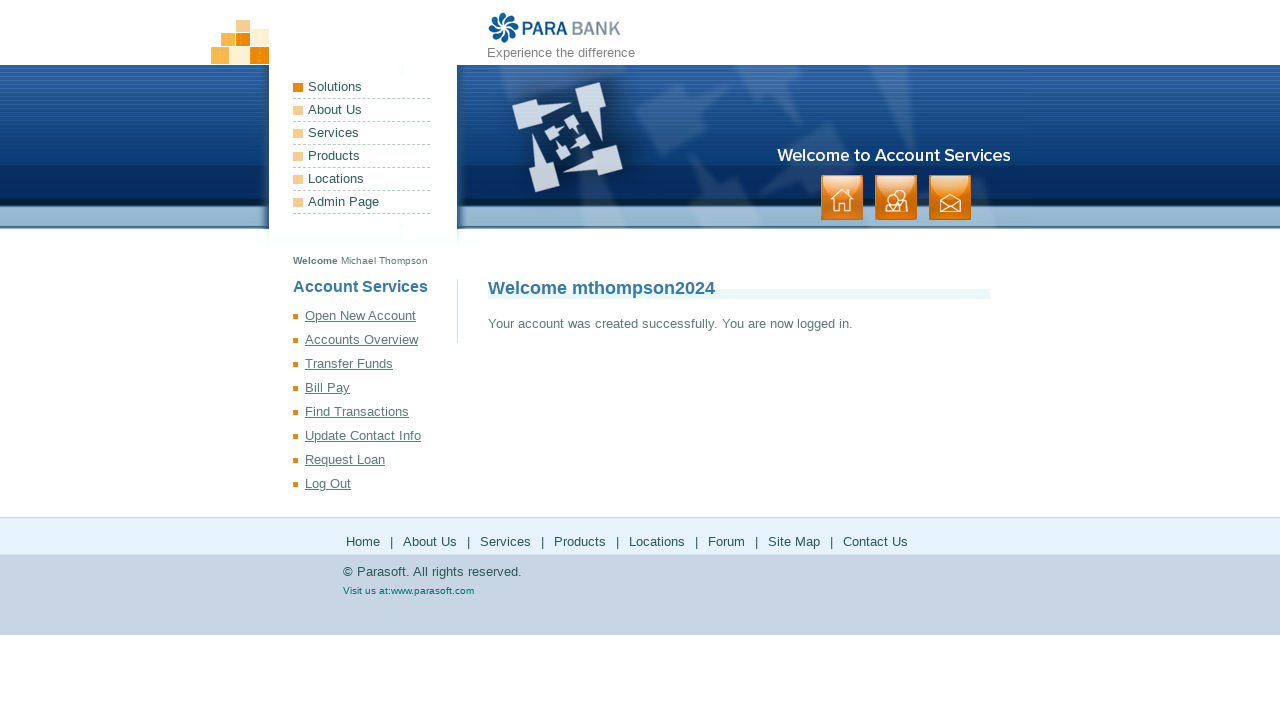

Verified successful registration - welcome message displayed
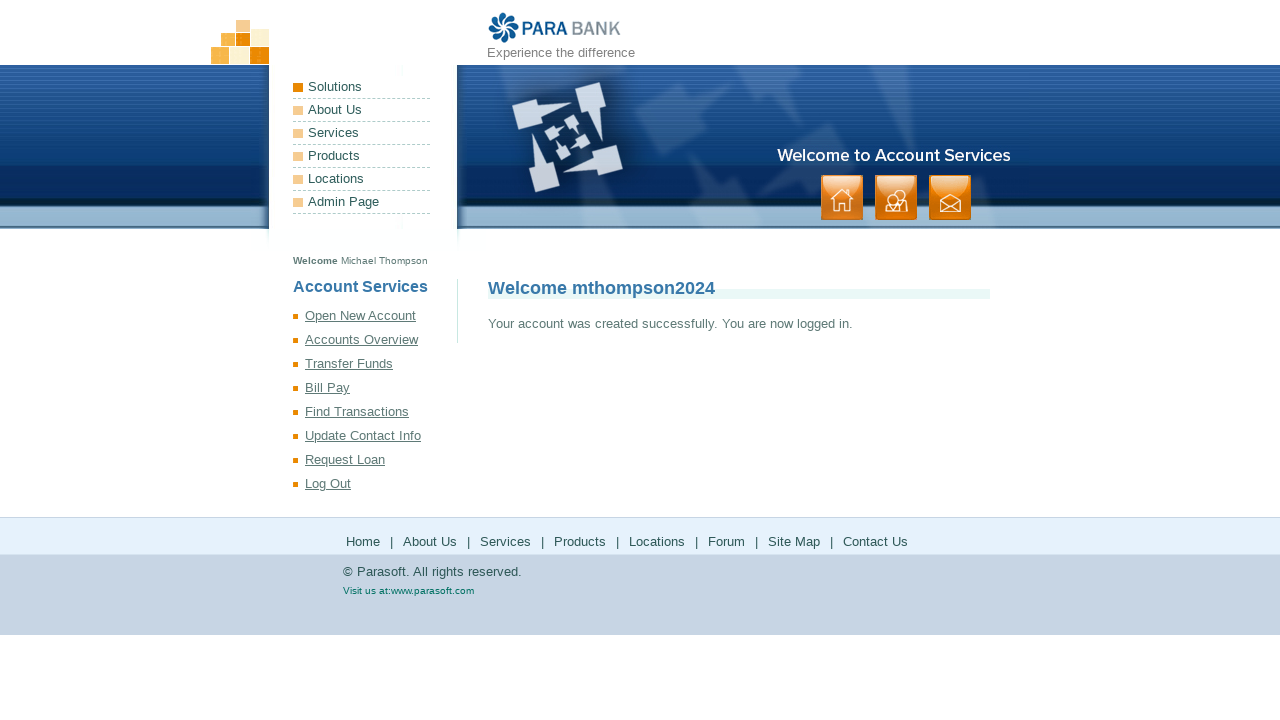

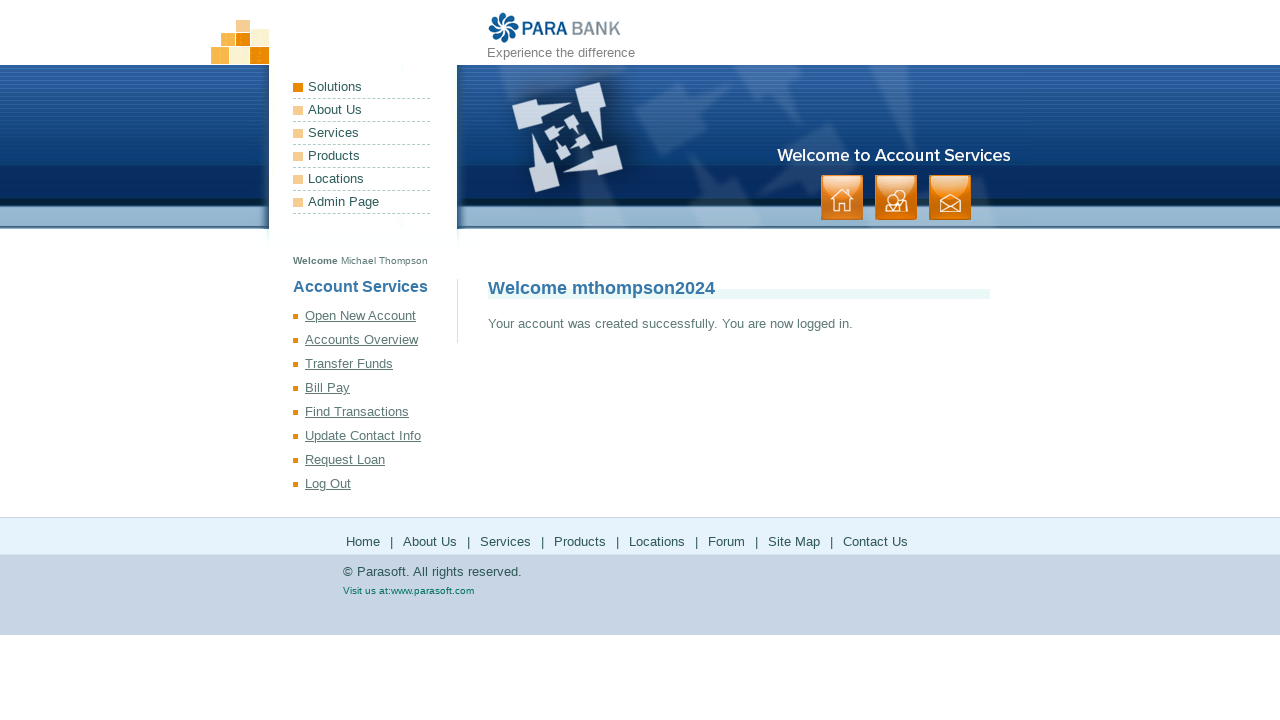